Tests a QA tester module page by clicking a button and verifying the result text displays a greeting message

Starting URL: https://lm.skillbox.cc/qa_tester/module01/

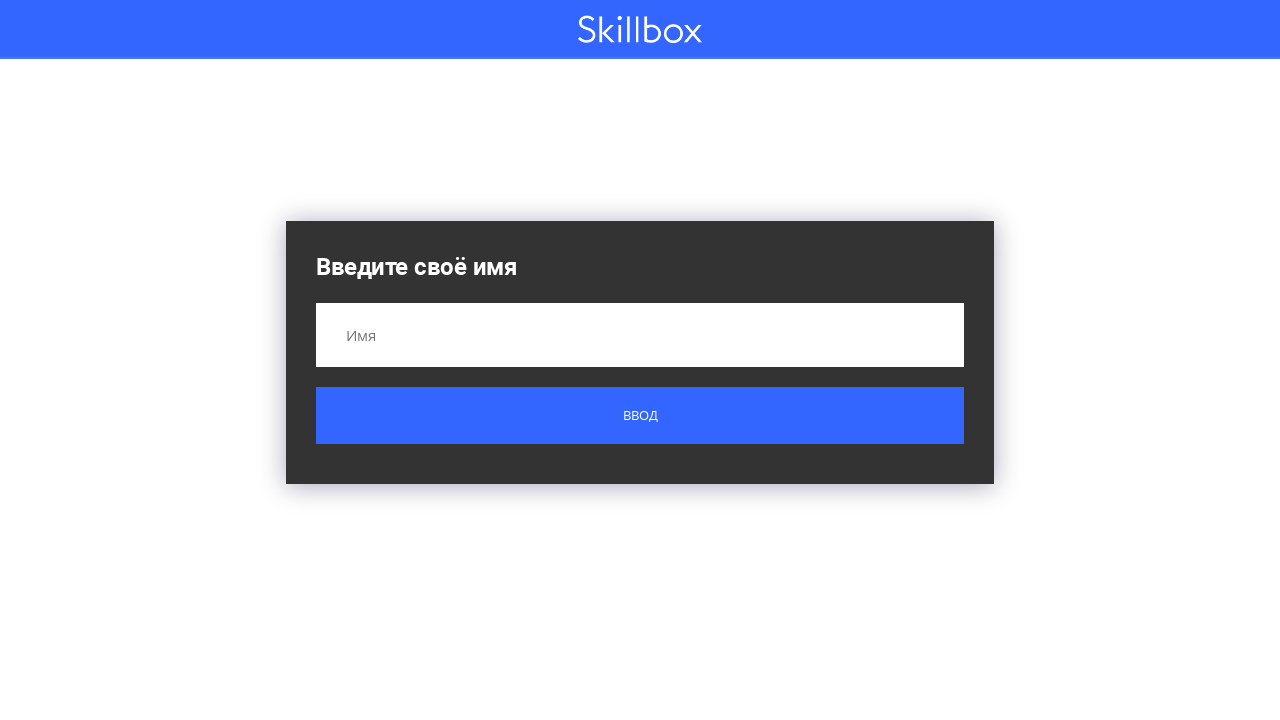

Navigated to QA tester module page
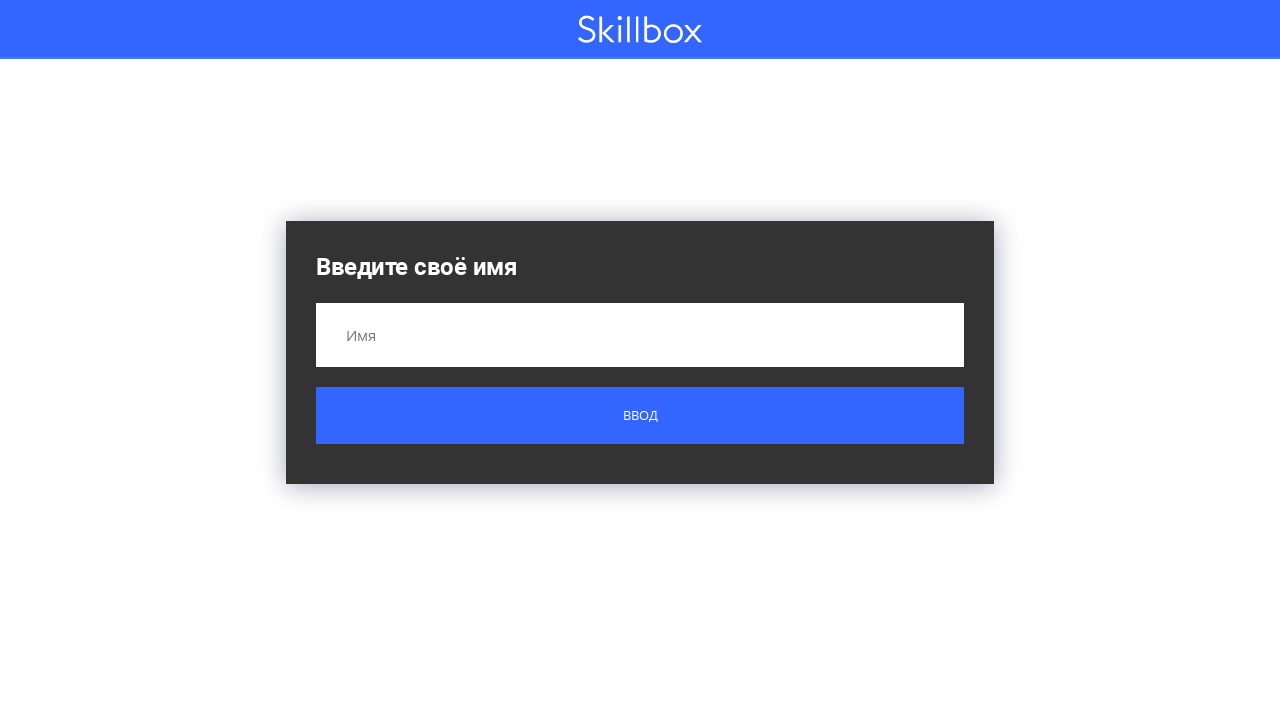

Clicked the button on the page at (640, 416) on .button
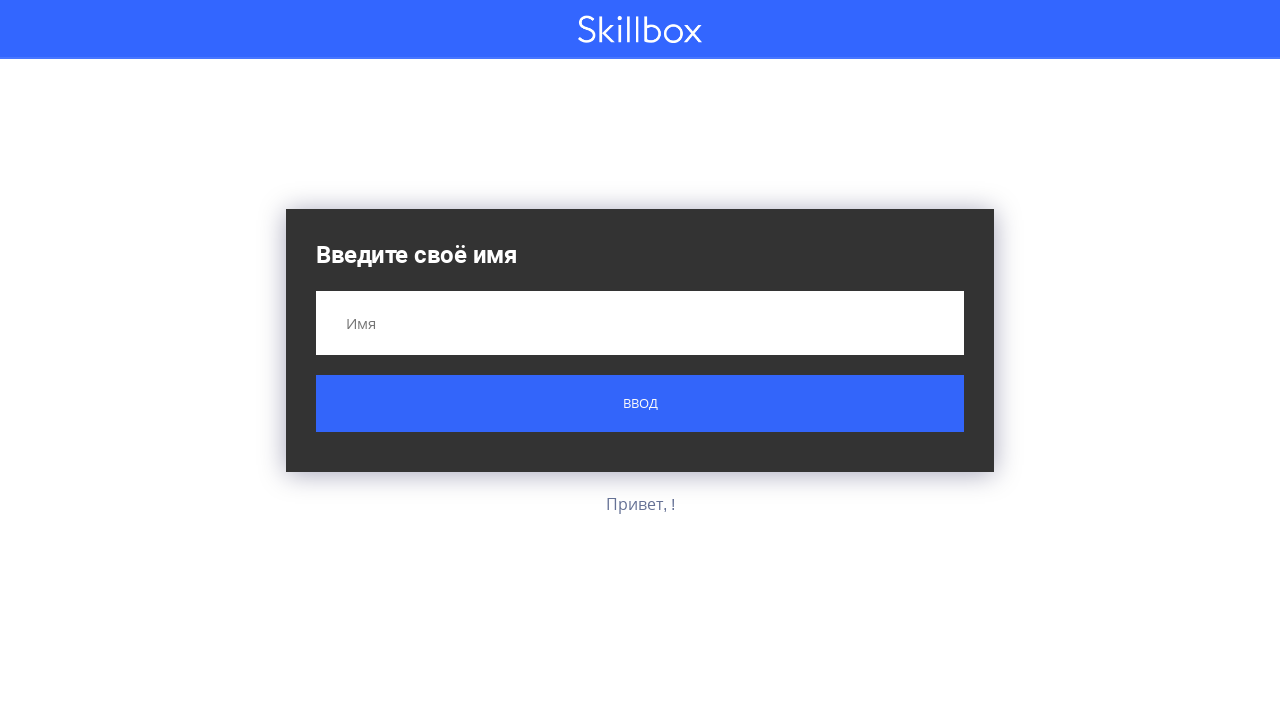

Result element loaded and became visible
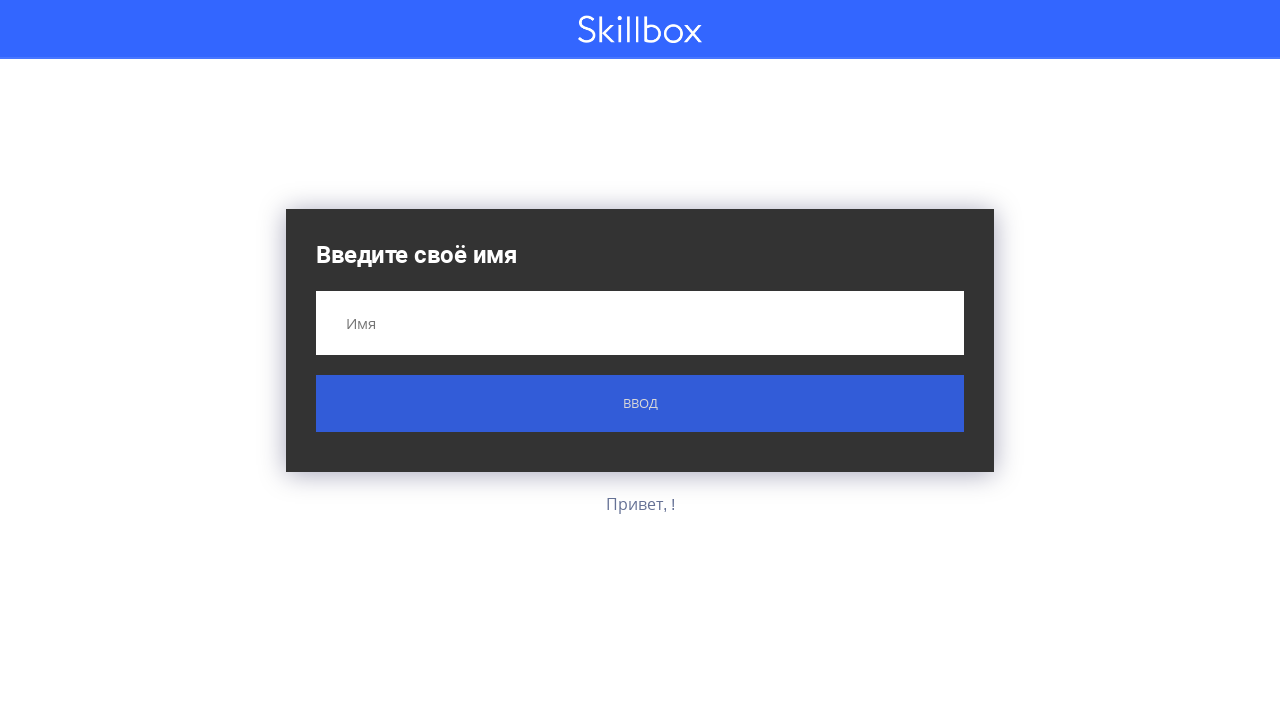

Retrieved text content from result element
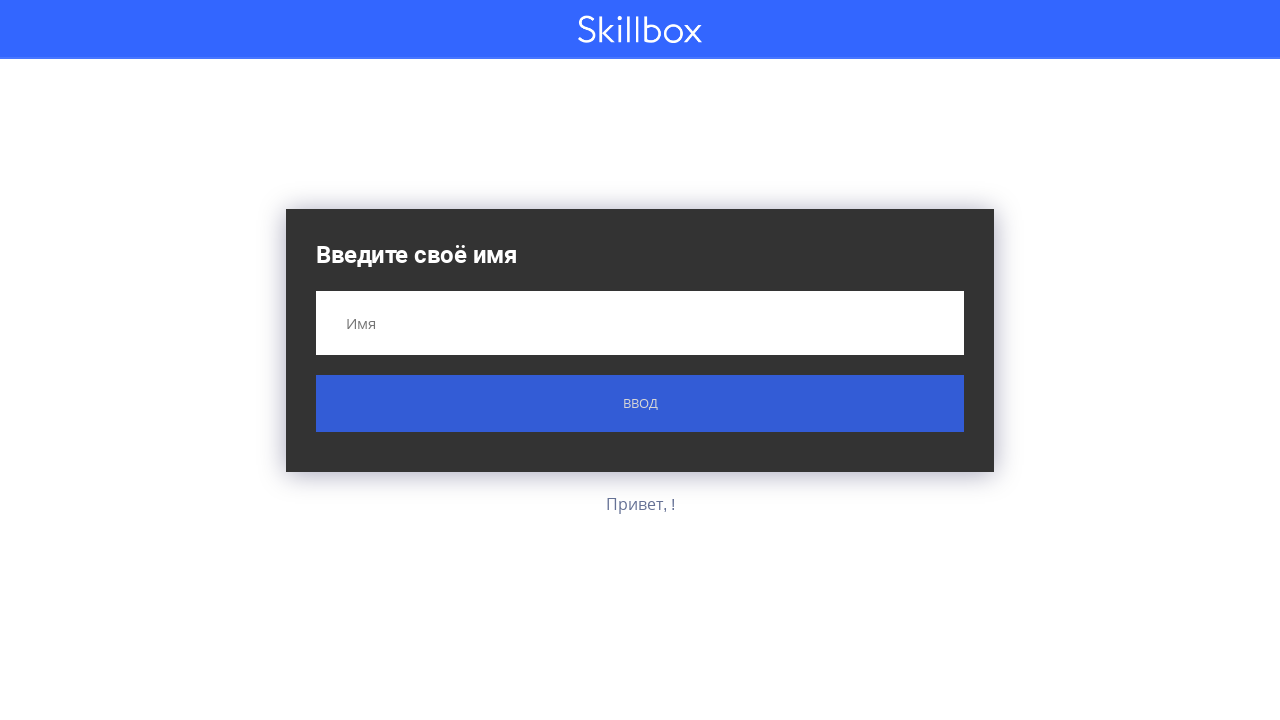

Verified greeting message matches expected text 'Привет, !'
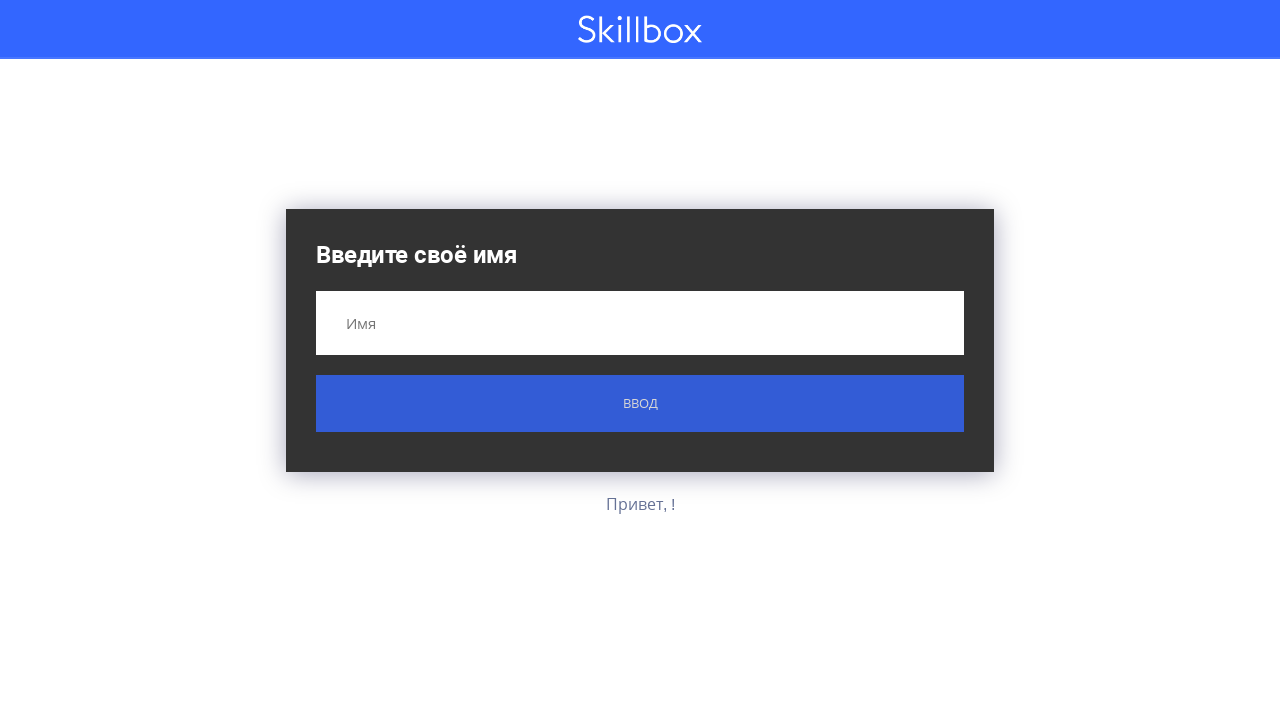

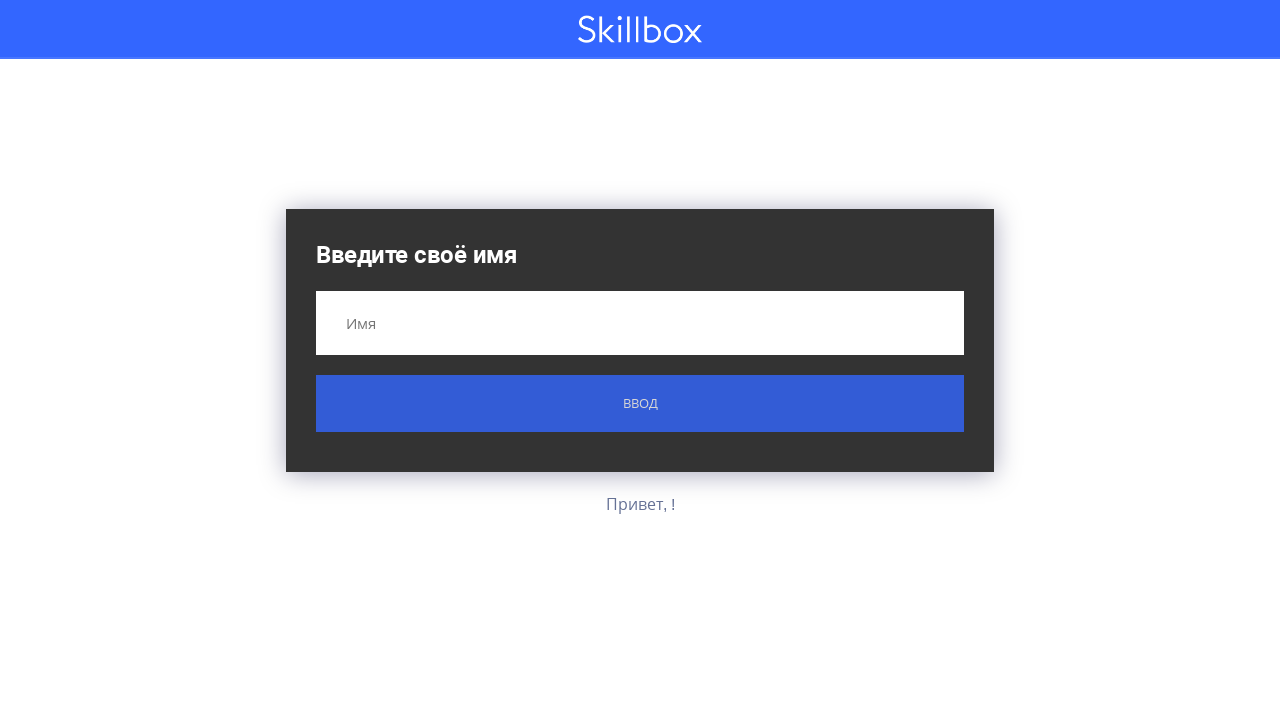